Tests dropdown selection functionality by selecting options using different methods (visible text, index, and value) and verifying the selections

Starting URL: https://training-support.net/webelements/selects

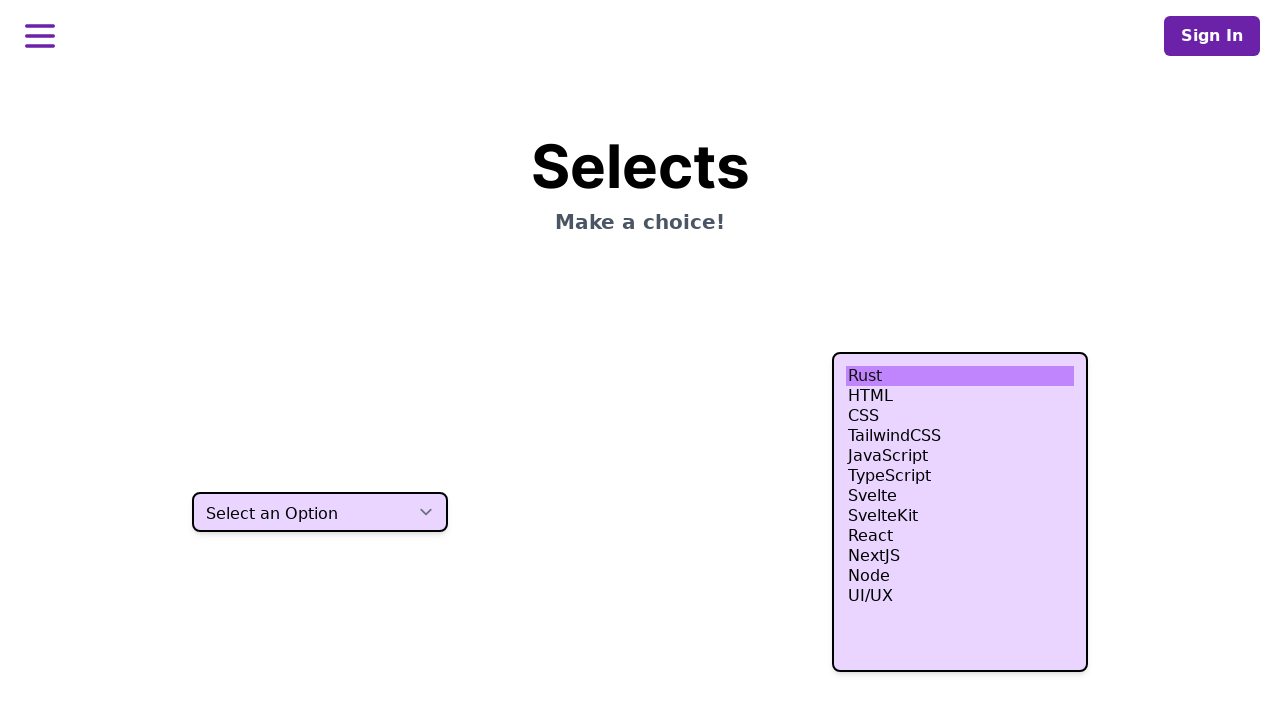

Located dropdown element with class h-10
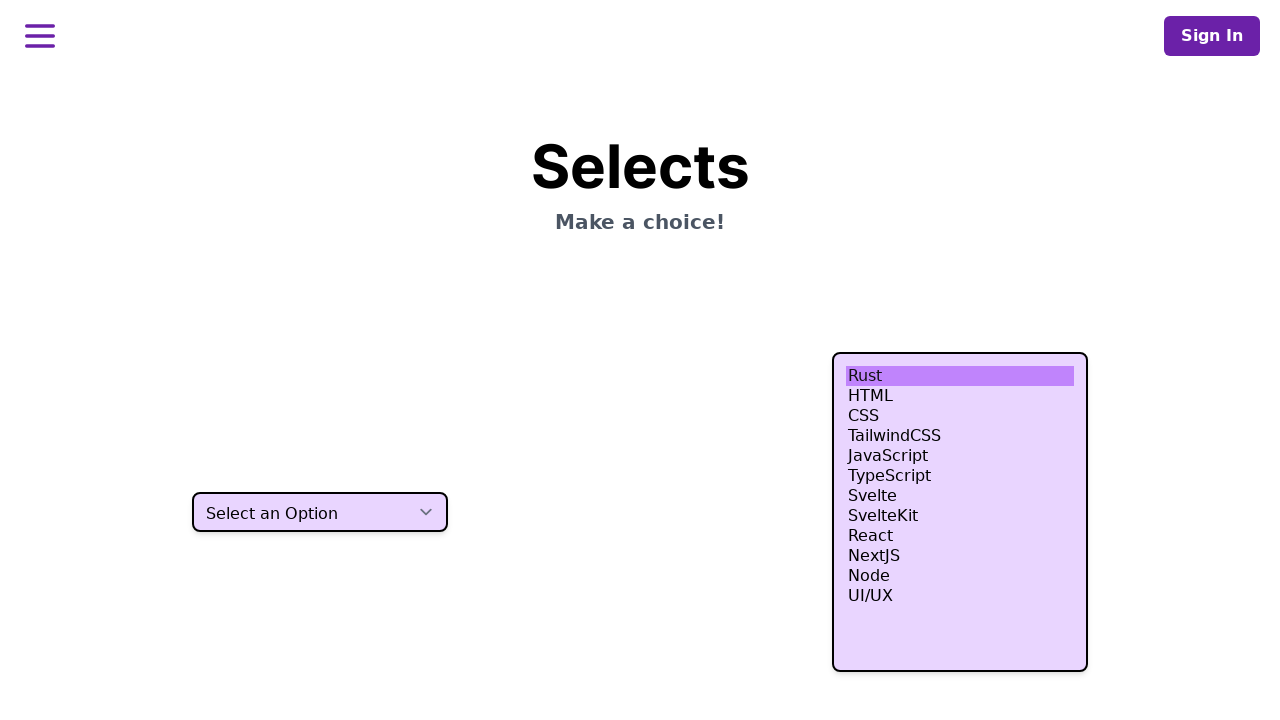

Selected 'Two' option by visible text on select.h-10
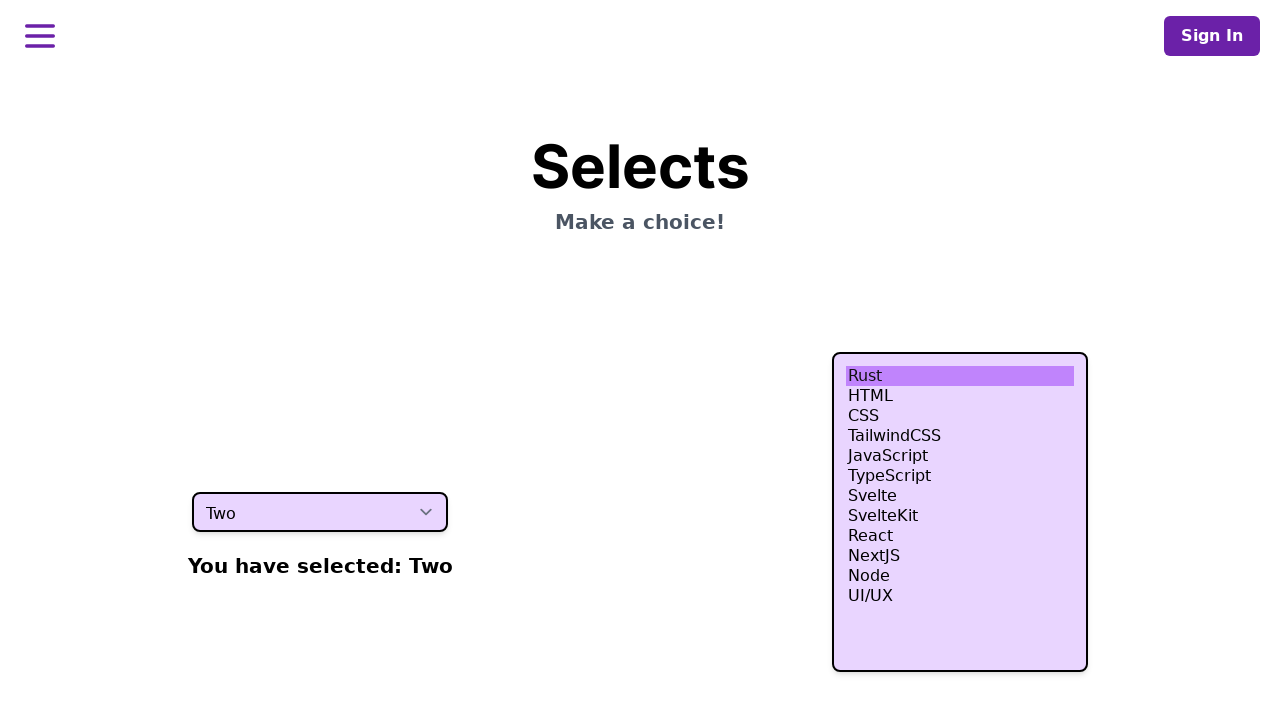

Verified second option selected and printed value
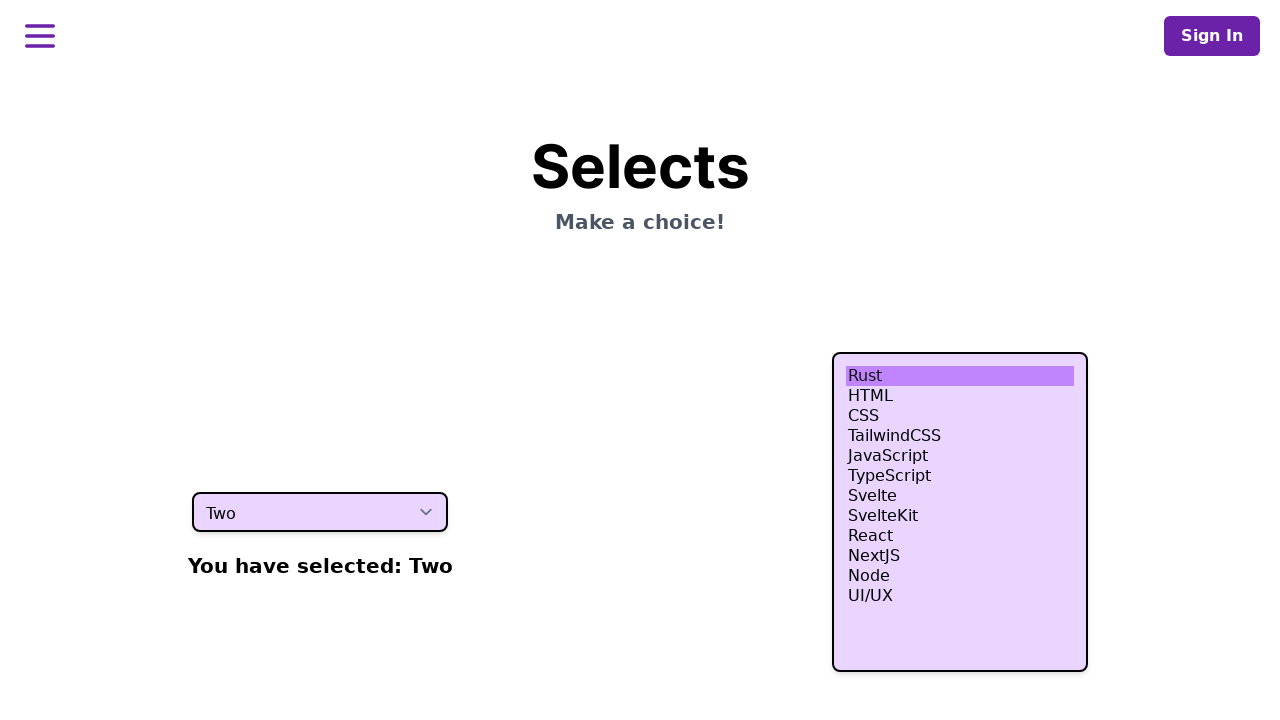

Selected option by index 3 on select.h-10
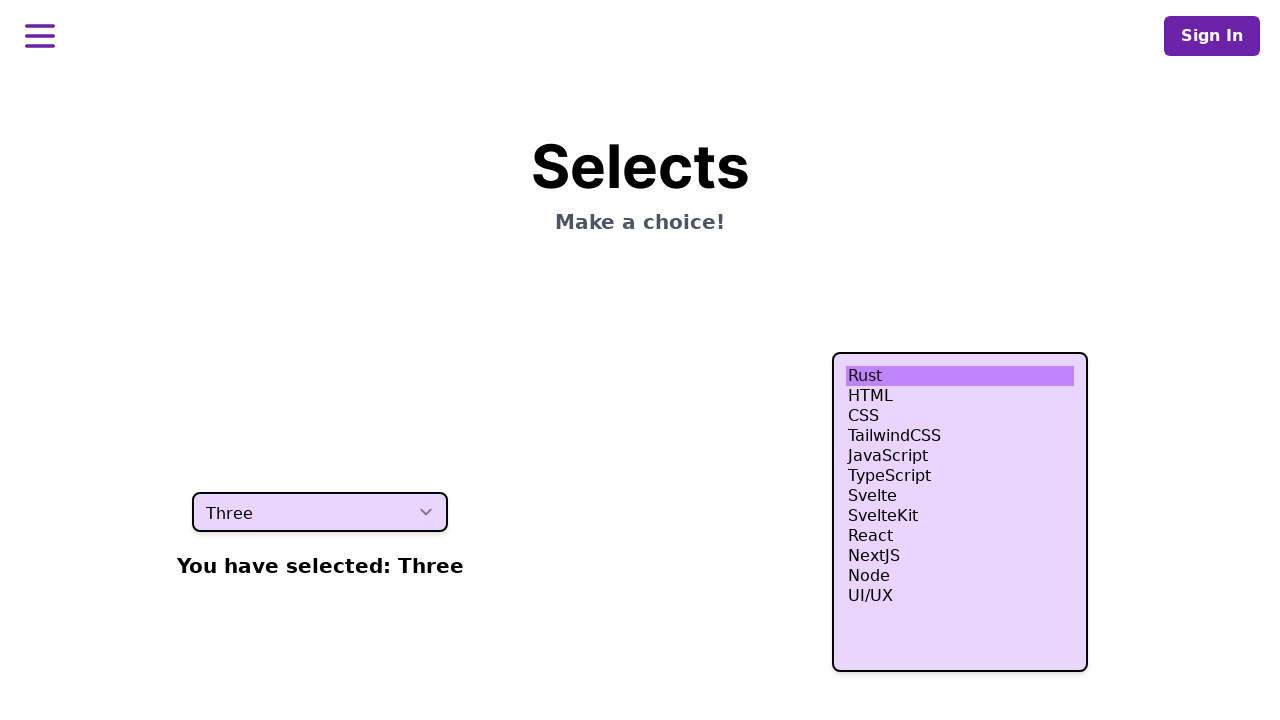

Verified third option selected and printed value
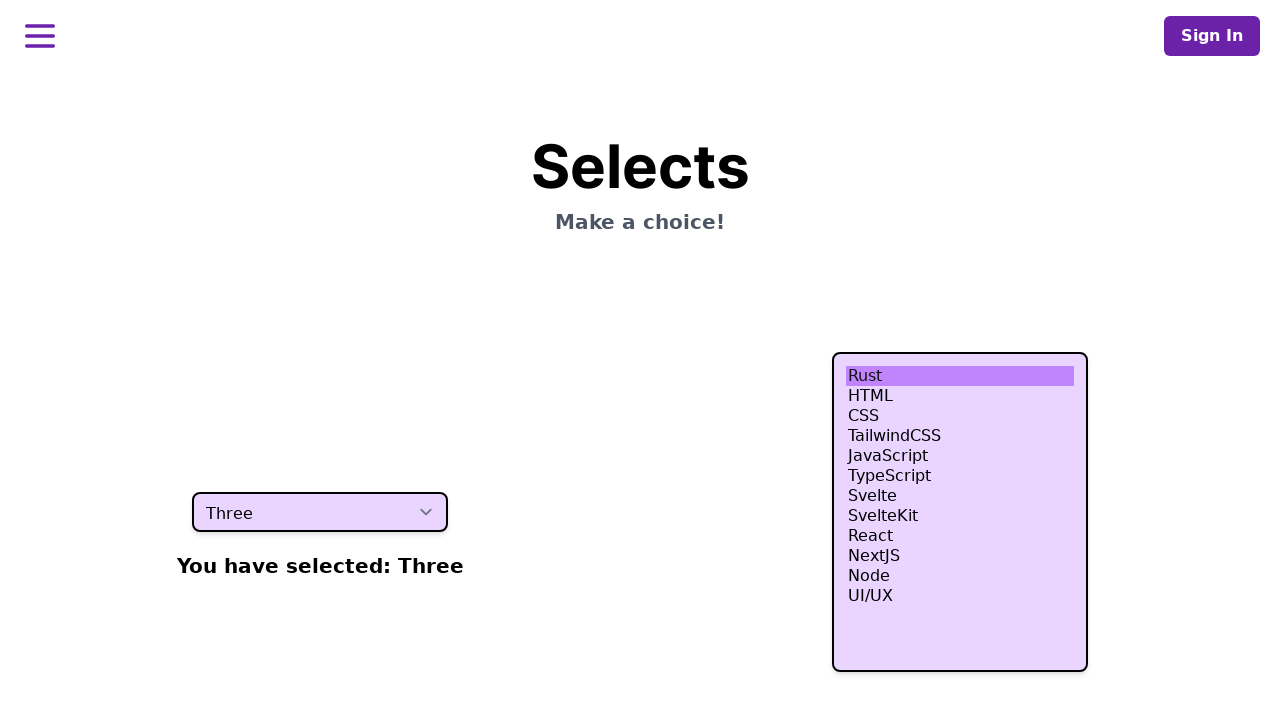

Selected option with value 'four' on select.h-10
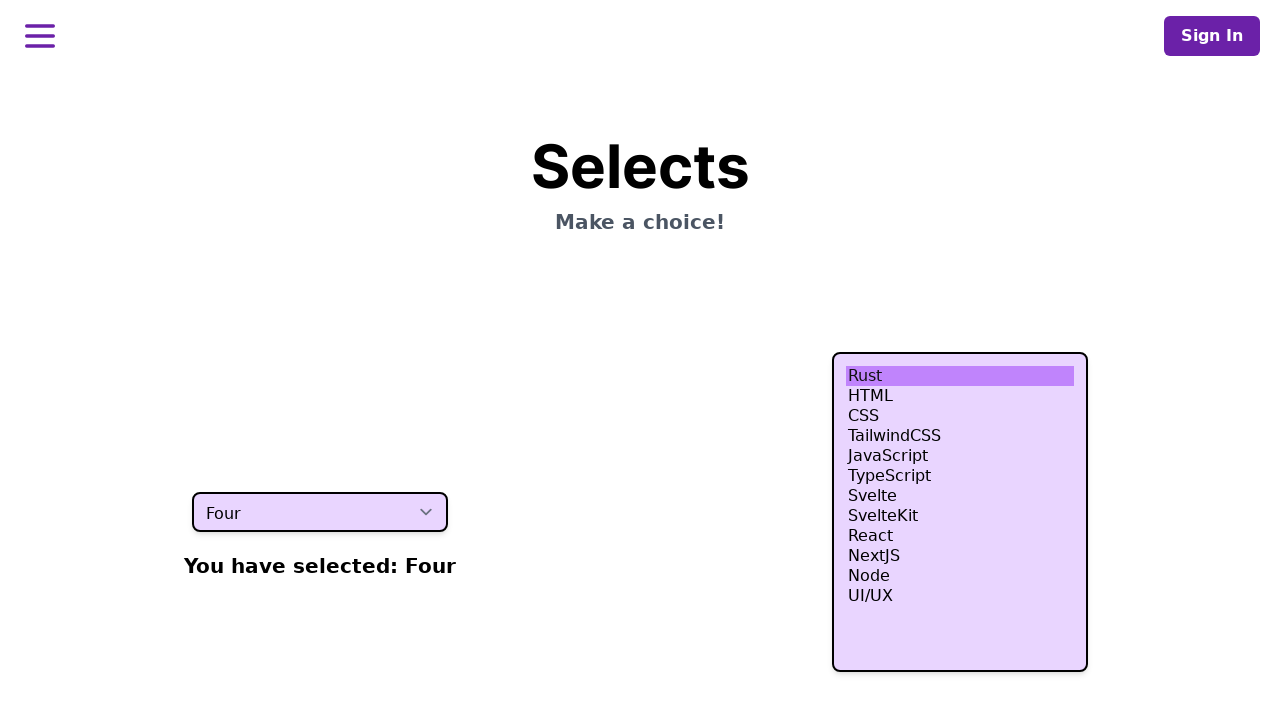

Verified fourth option selected and printed value
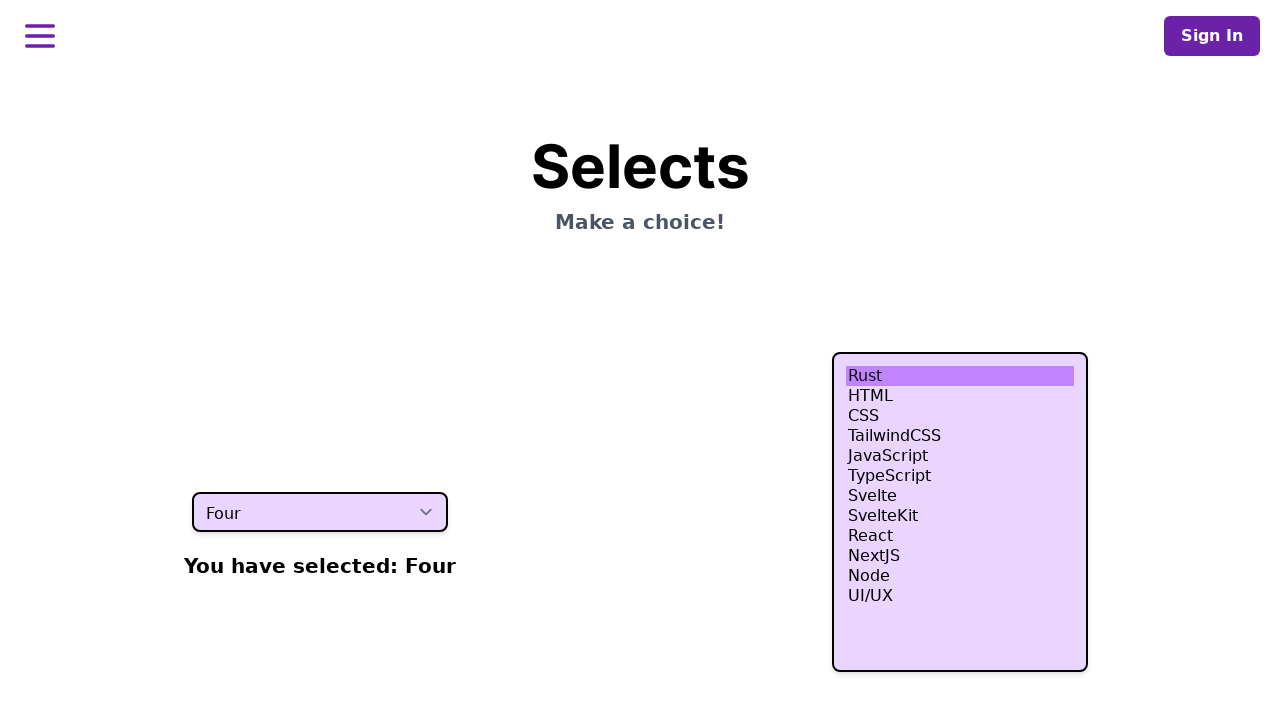

Retrieved all dropdown options
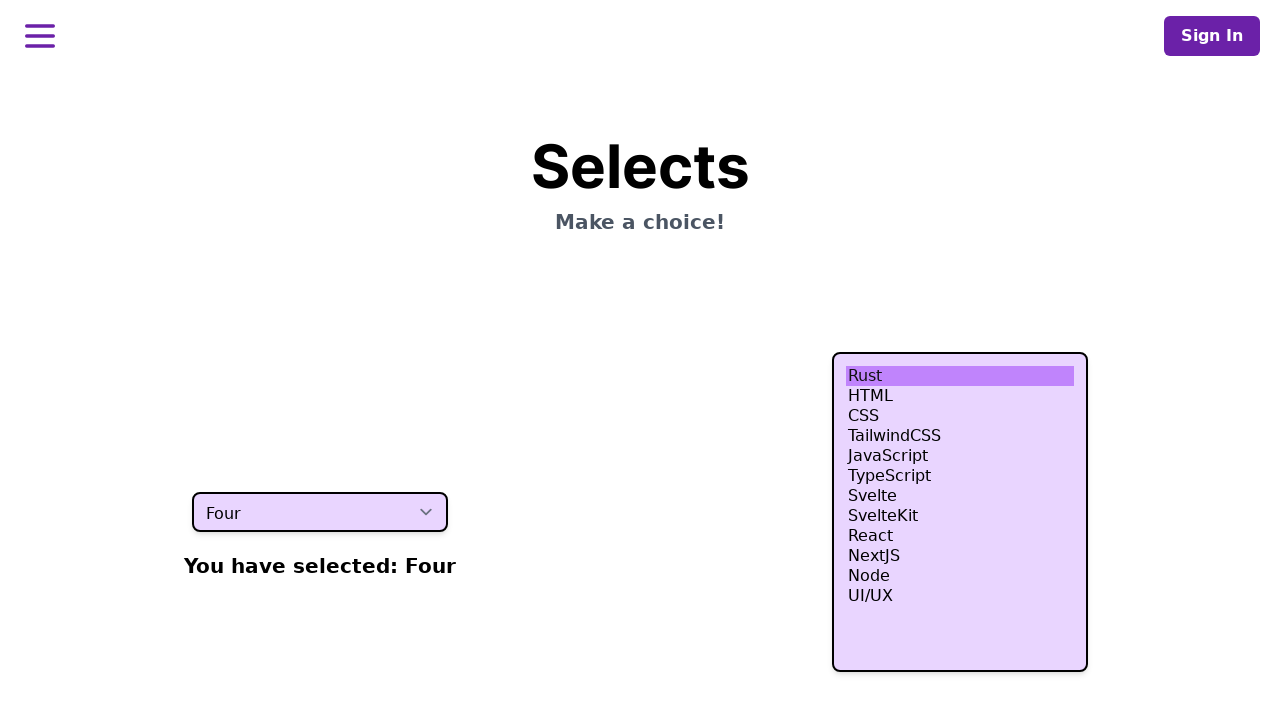

Printed option: Select an Option
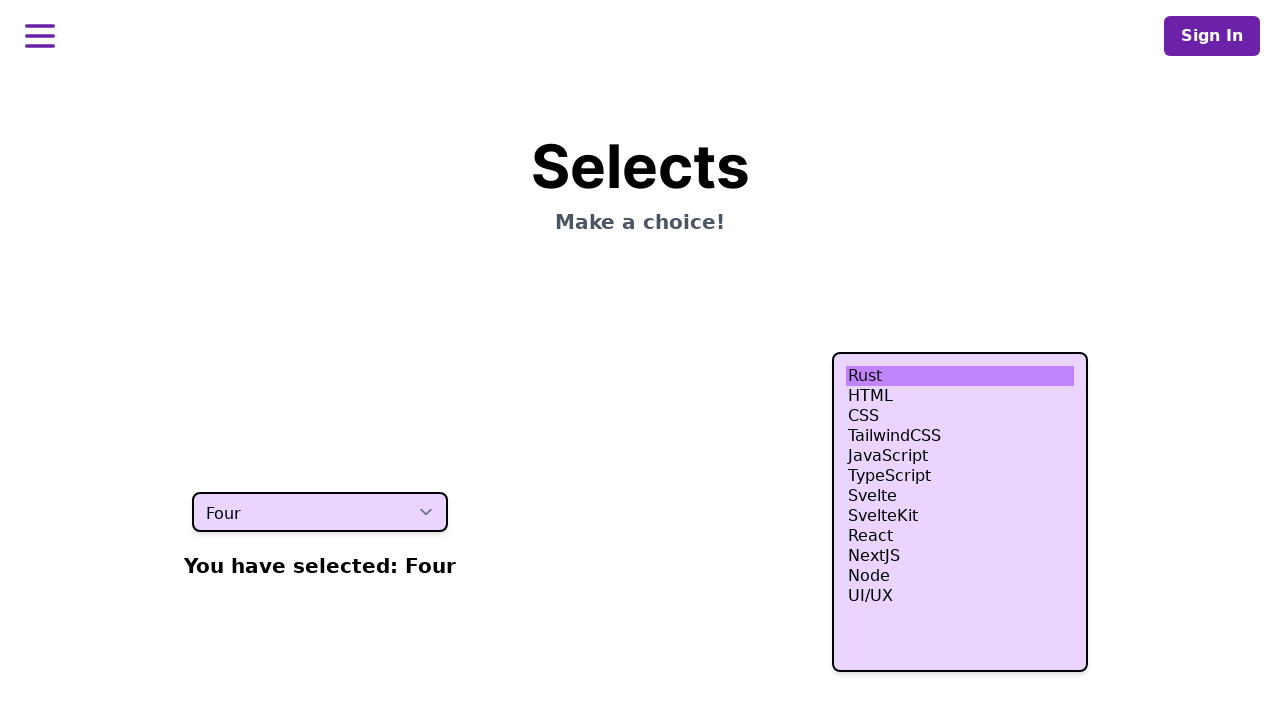

Printed option: One
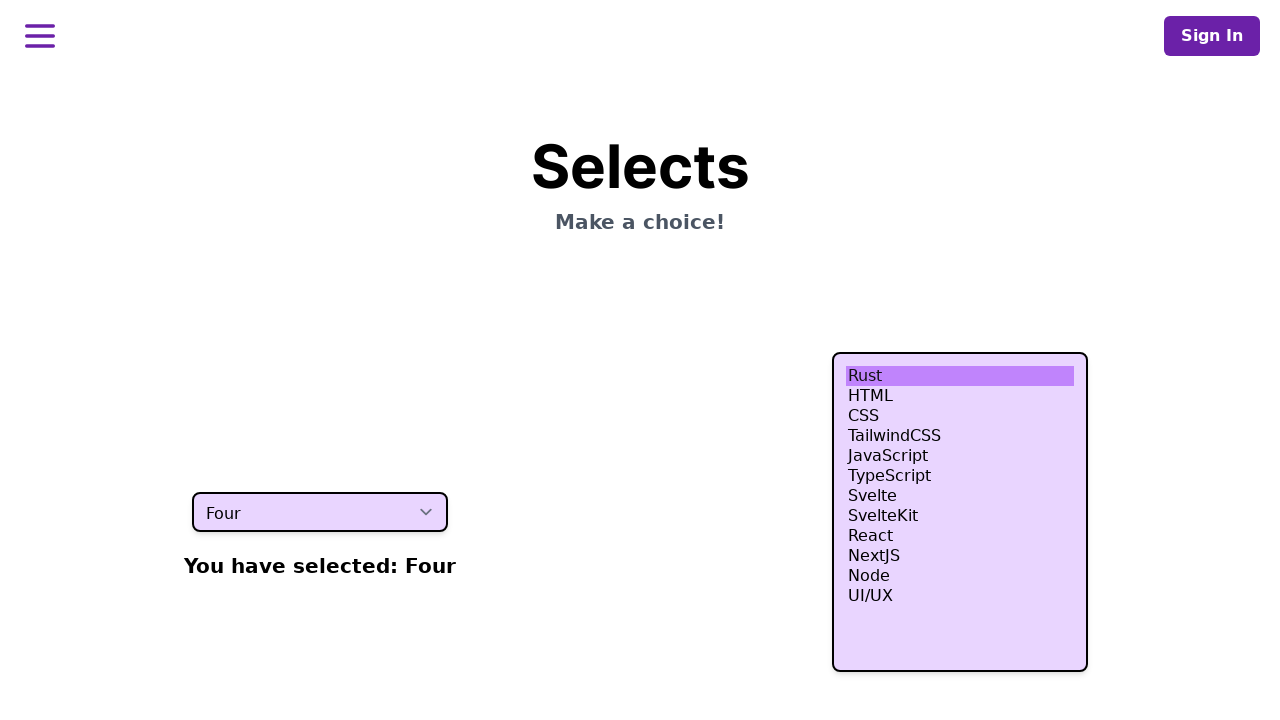

Printed option: Two
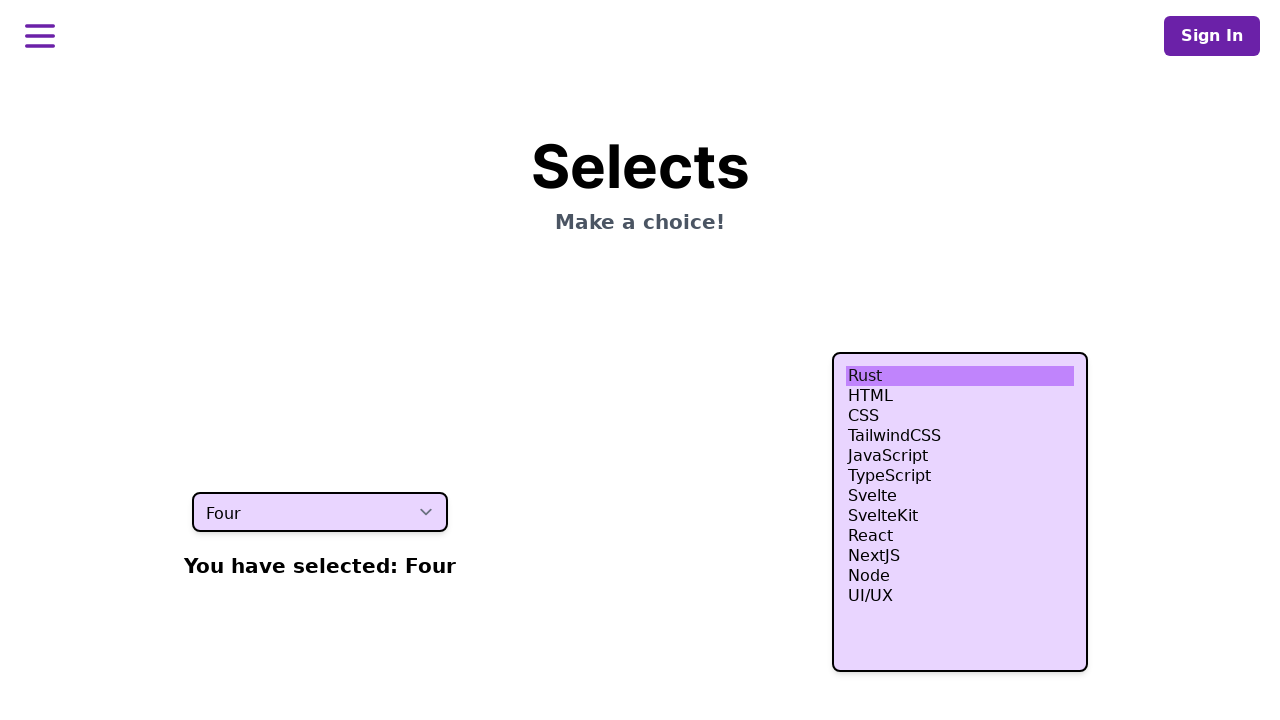

Printed option: Three
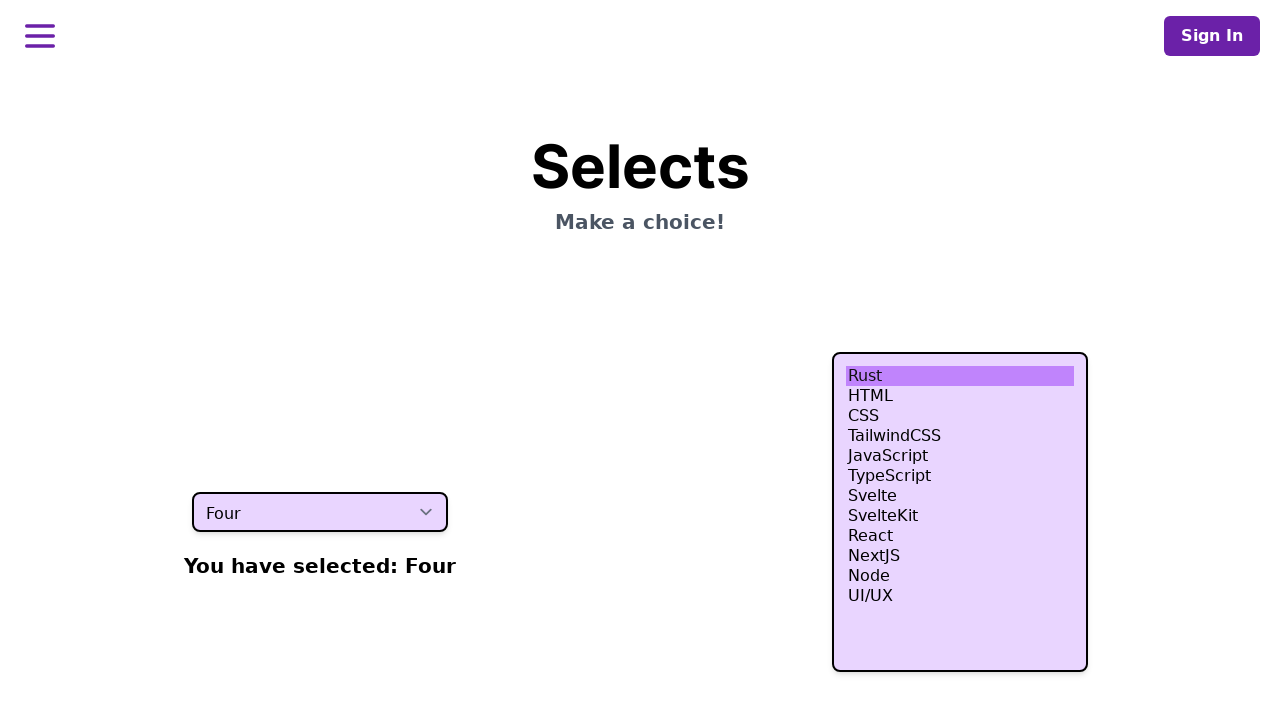

Printed option: Four
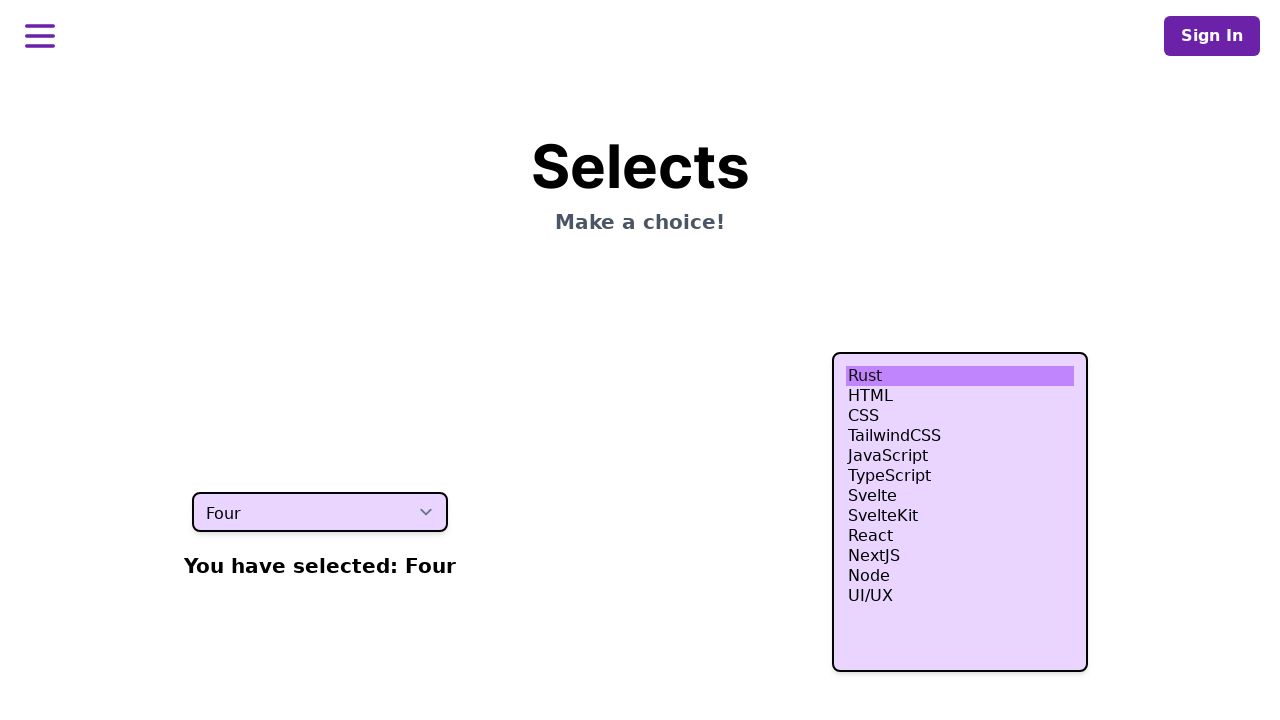

Printed option: Five
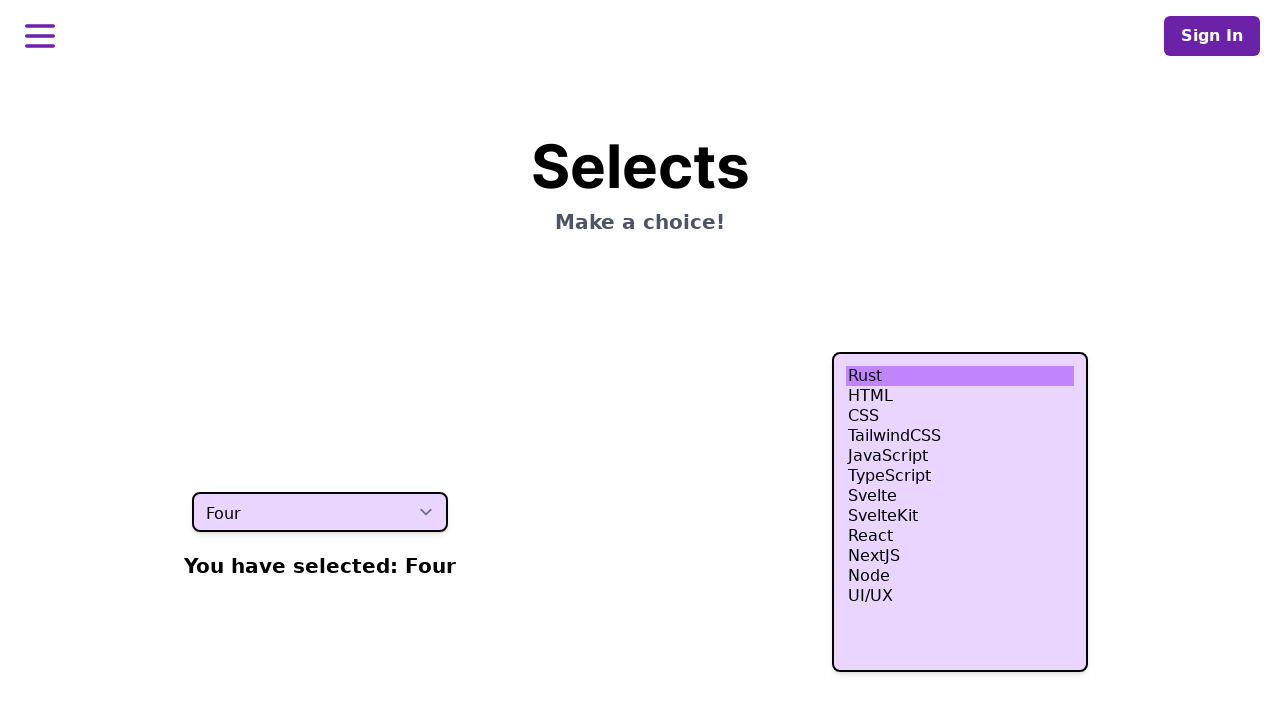

Printed option: Six
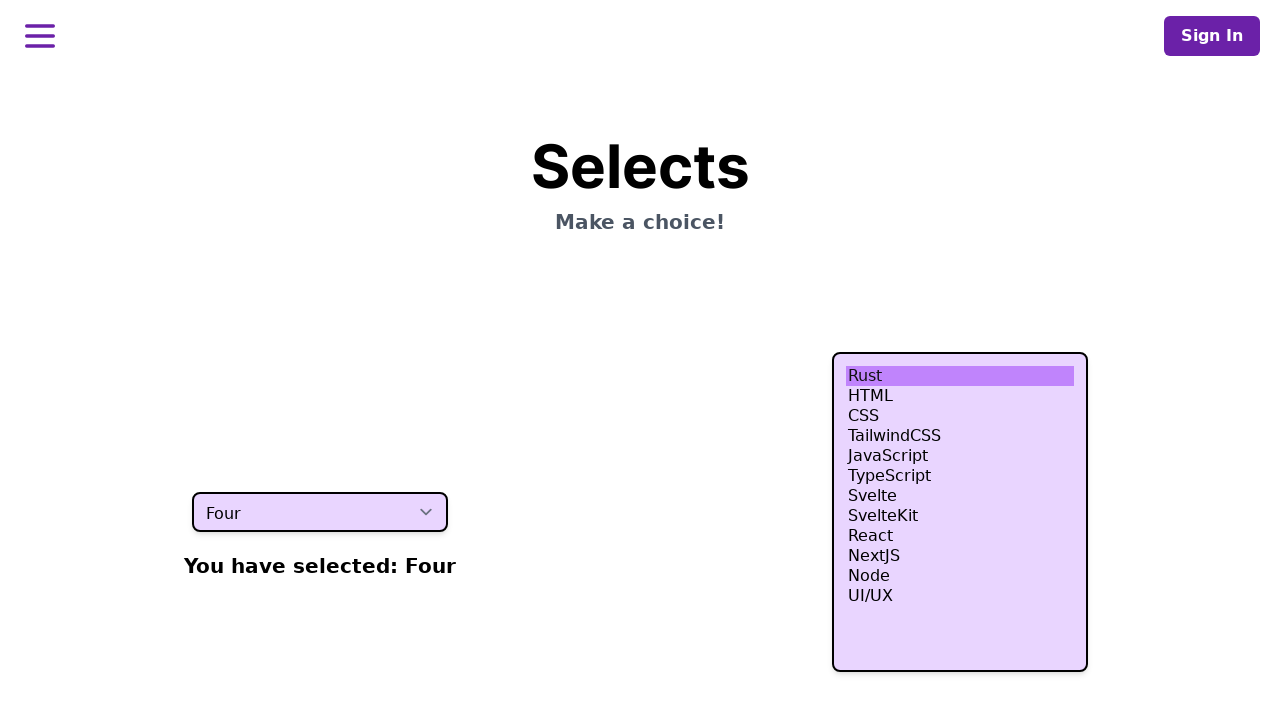

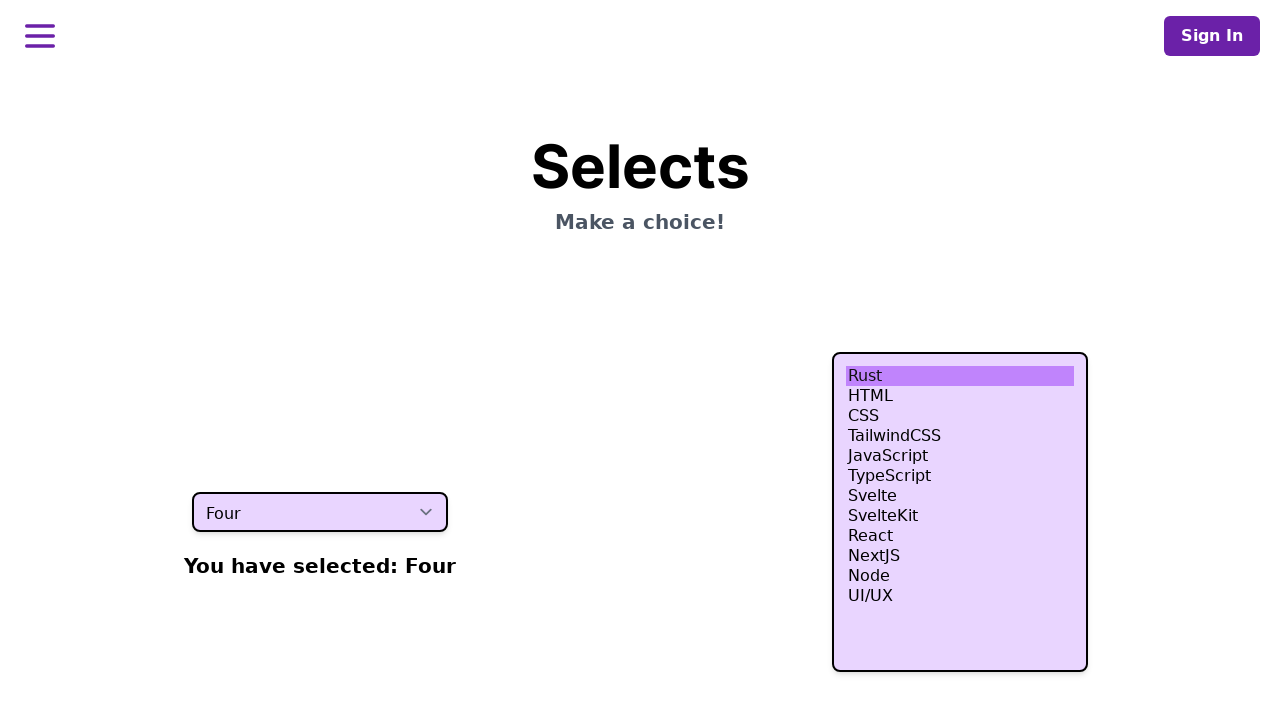